Tests the add/remove elements functionality by clicking the Add Element button to create a Delete button, verifying its visibility, then clicking Delete to remove it

Starting URL: https://the-internet.herokuapp.com/add_remove_elements/

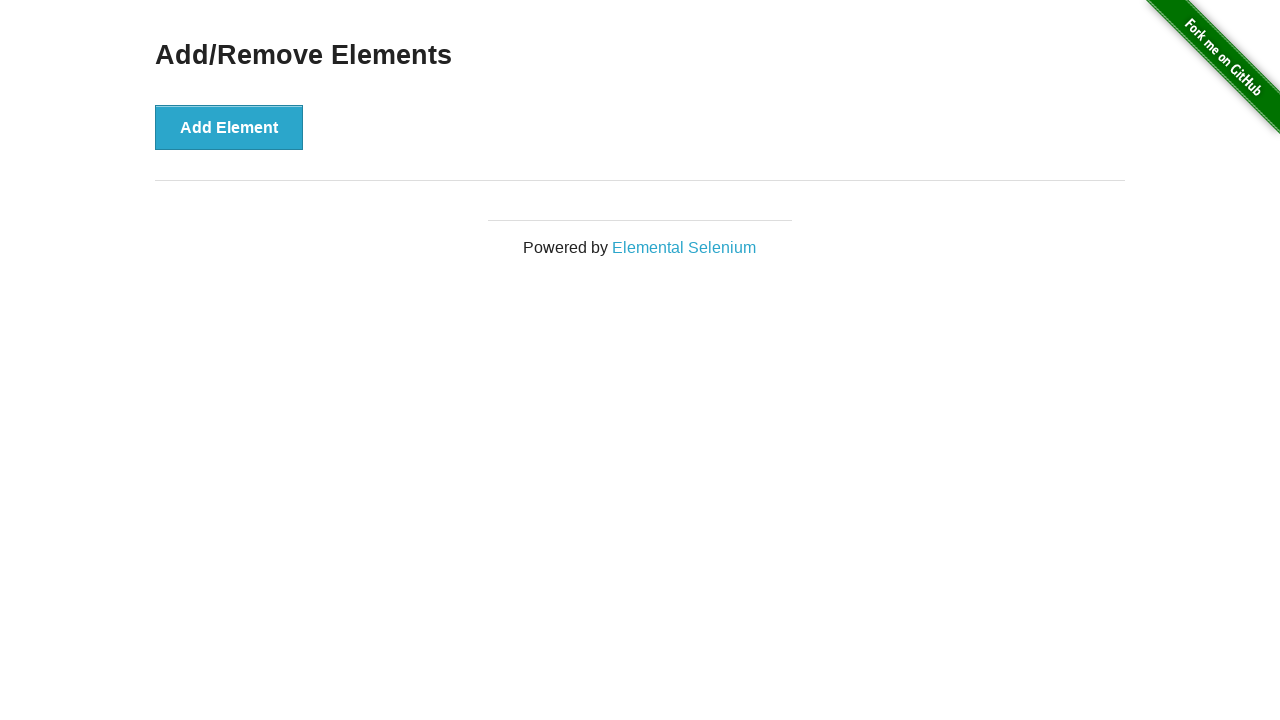

Clicked Add Element button to create a Delete button at (229, 127) on button[onclick='addElement()']
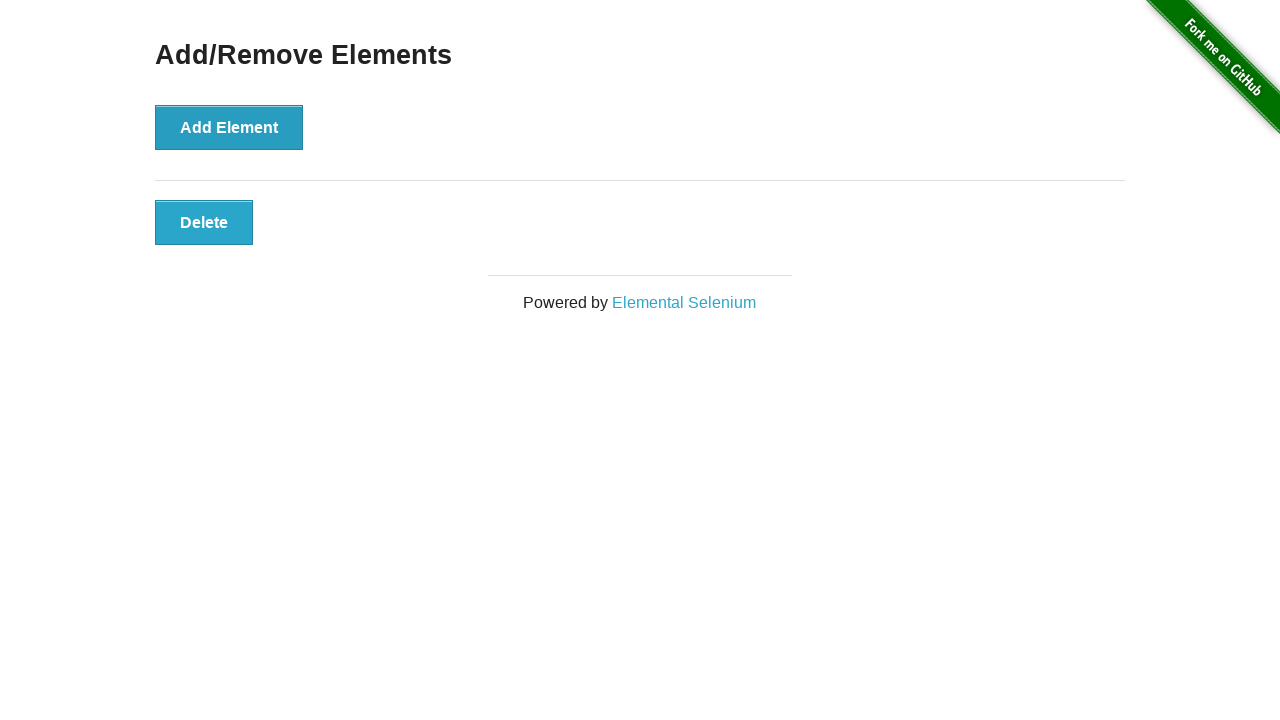

Located the Delete button element
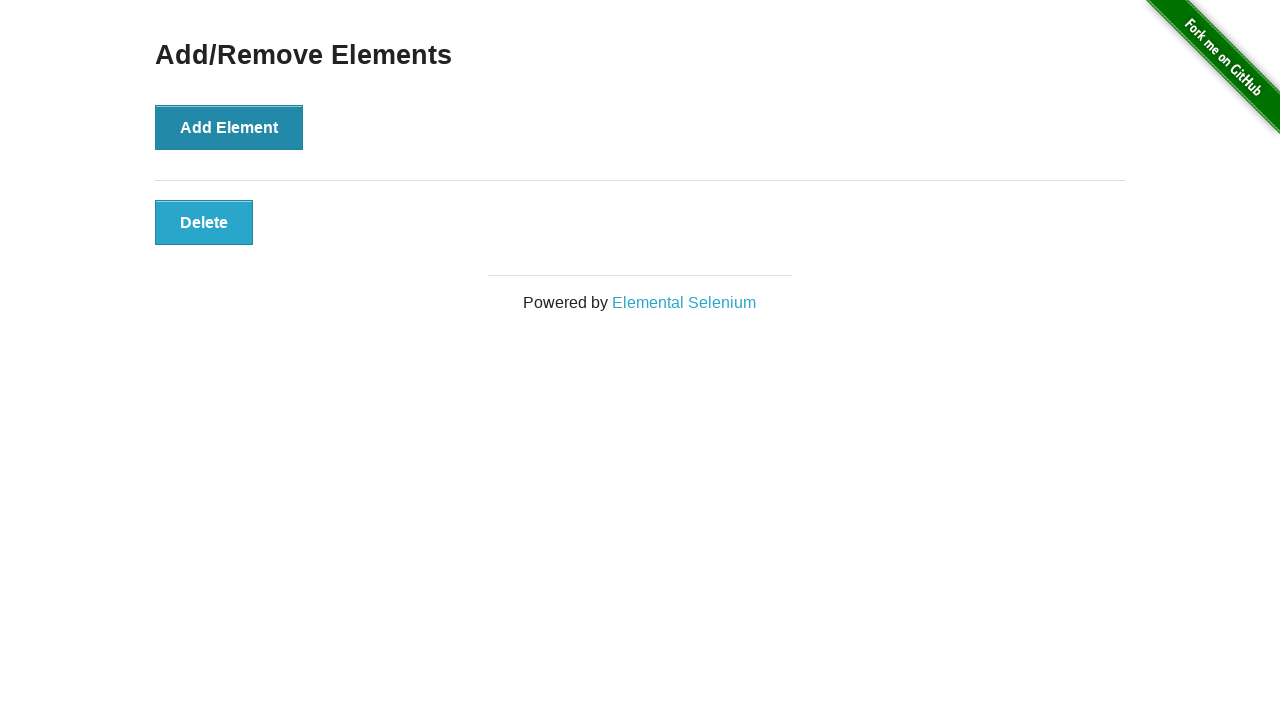

Verified Delete button is visible
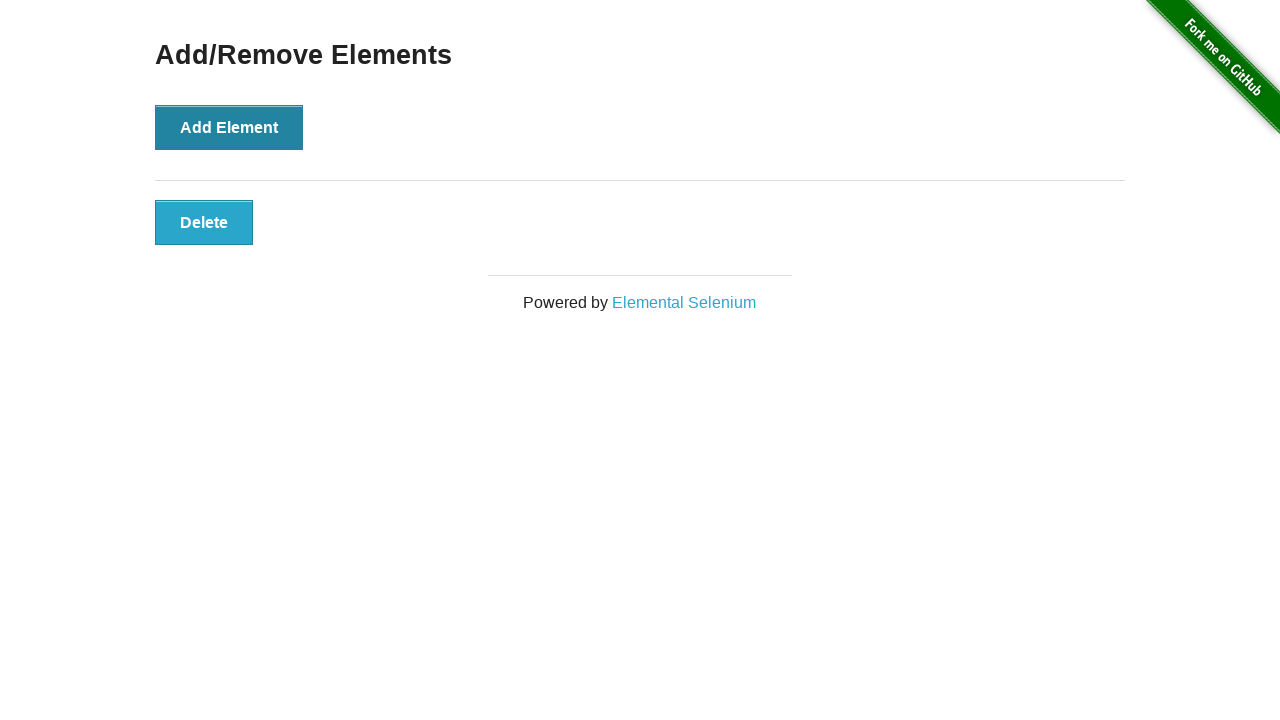

Clicked Delete button to remove it at (204, 222) on button[onclick='deleteElement()']
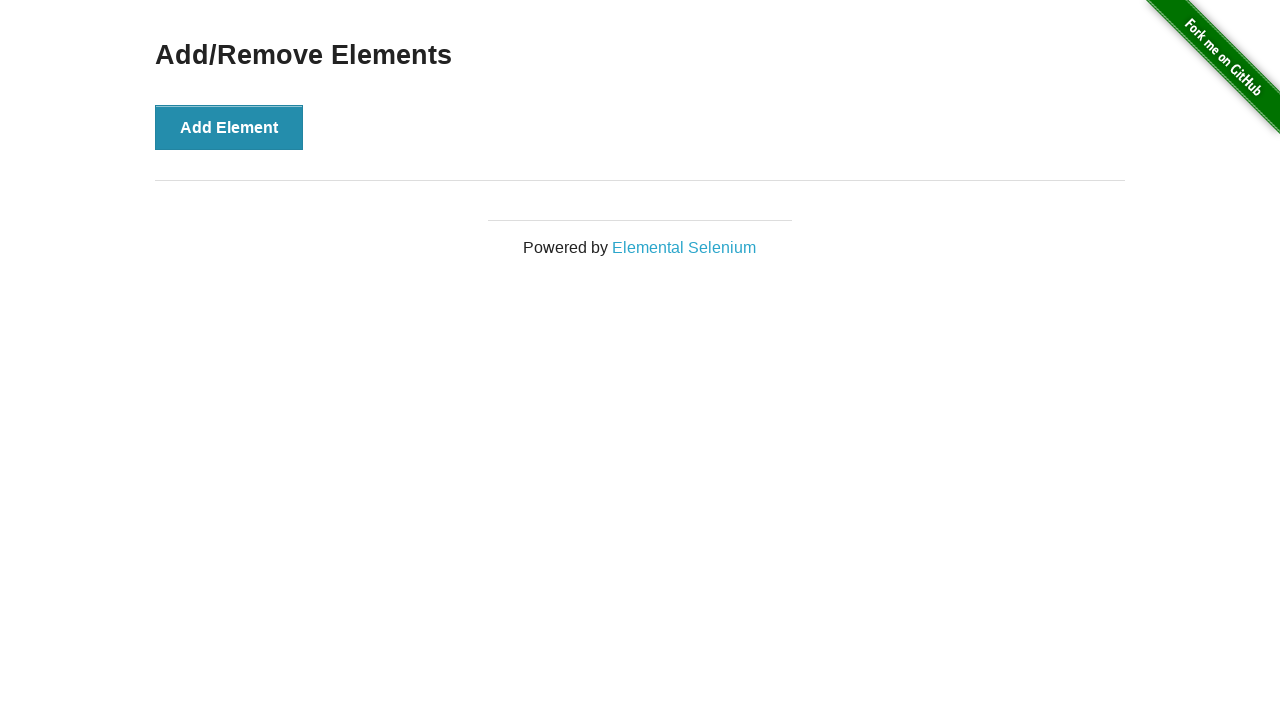

Verified Delete button was removed from DOM
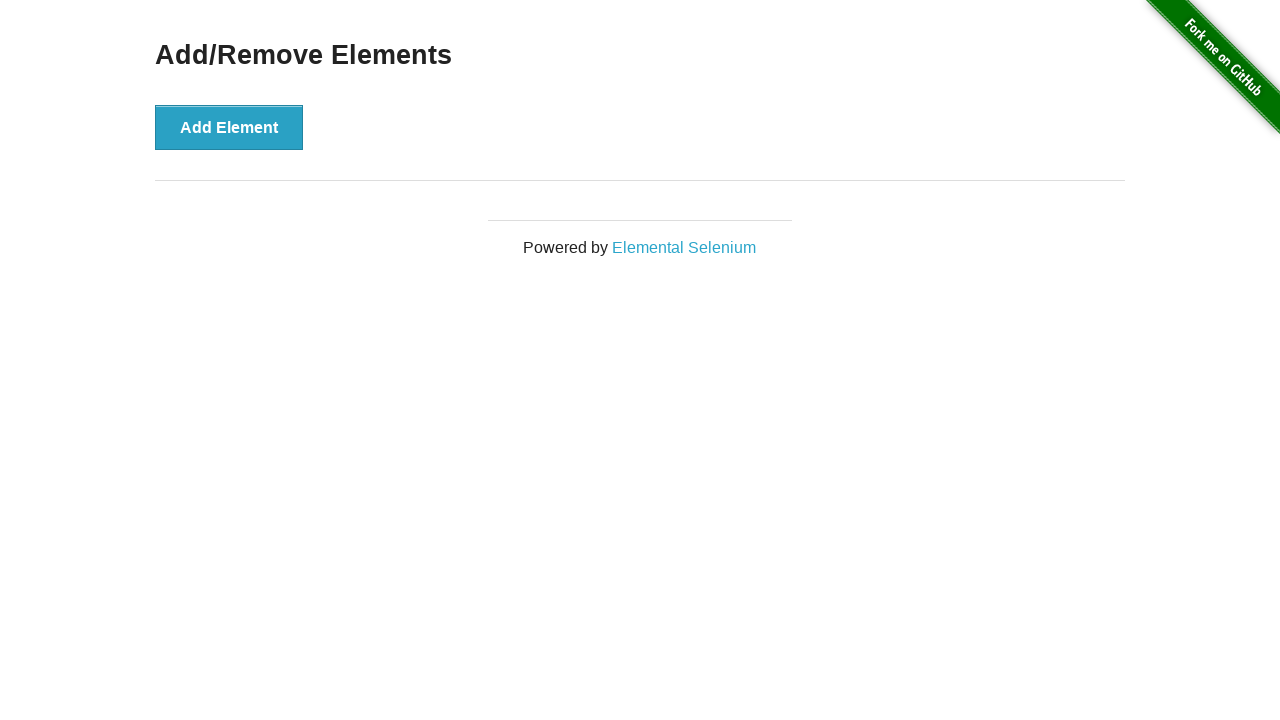

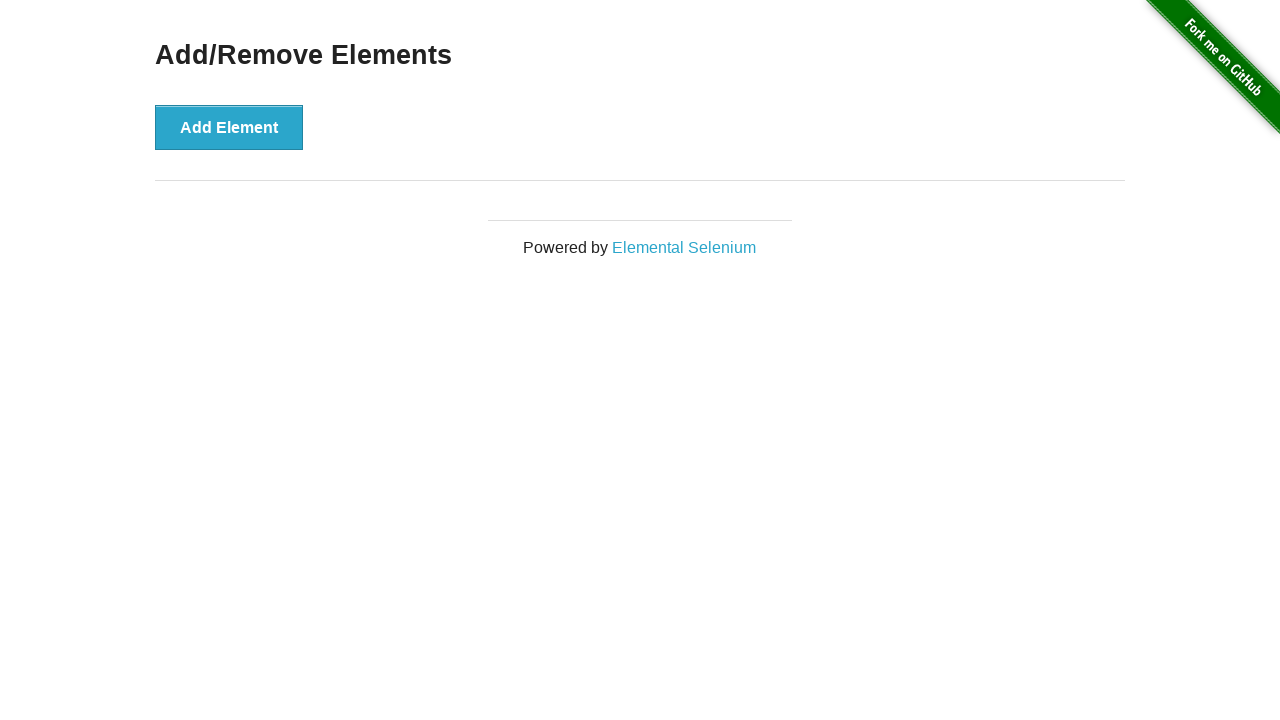